Tests prompt alert handling by clicking a button that triggers a prompt, entering text, and interacting with subsequent alerts.

Starting URL: http://www.tizag.com/javascriptT/javascriptprompt.php

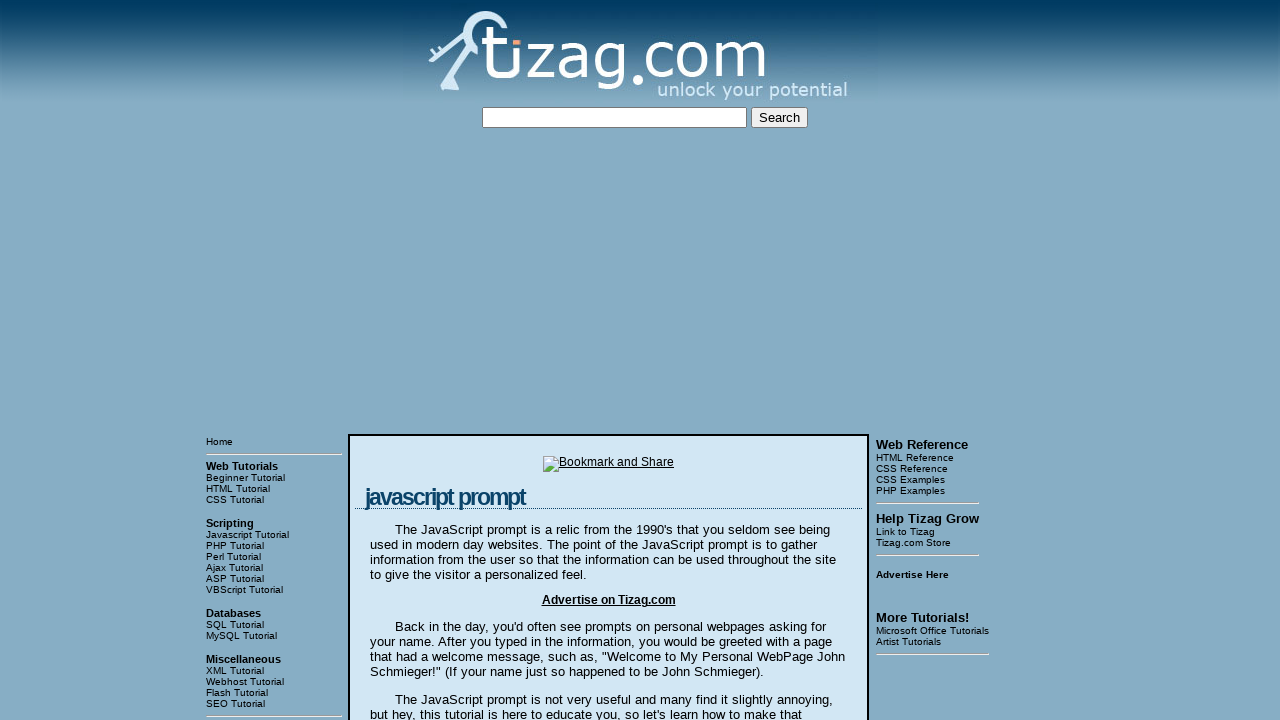

Set up dialog handler to accept prompts with 'TestUser' and dismiss other alerts
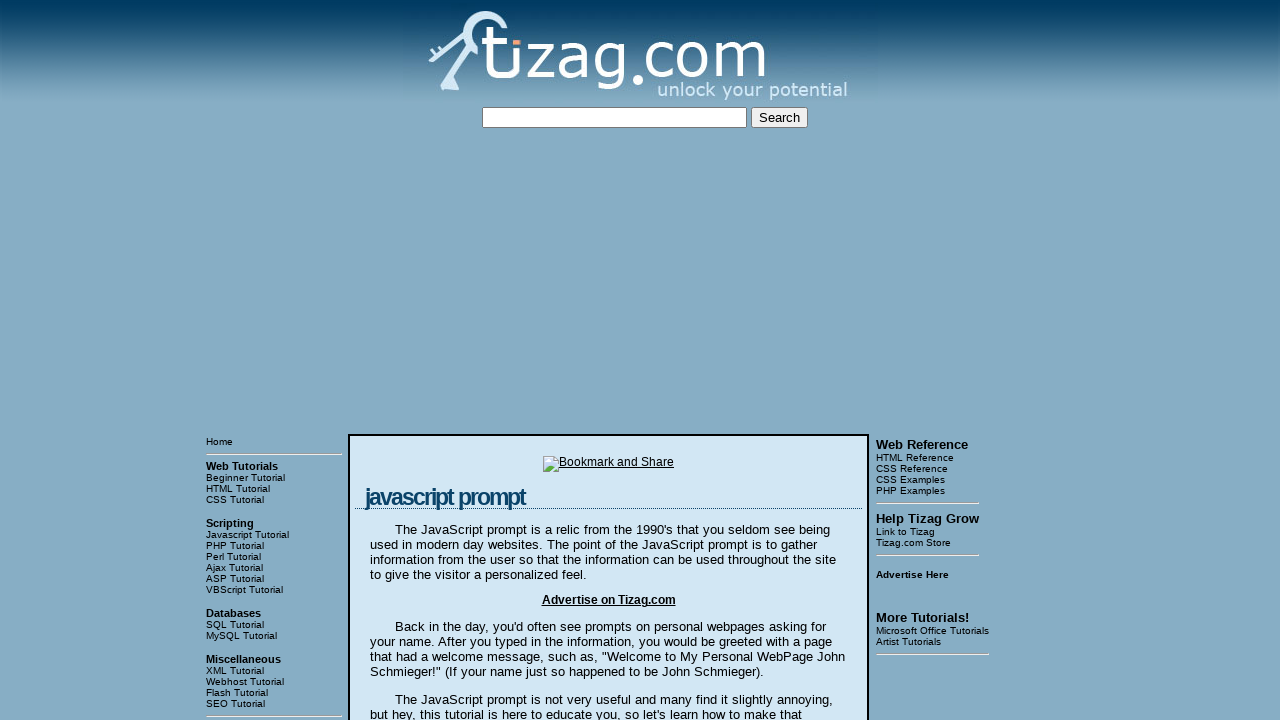

Clicked 'Say my name!' button to trigger prompt alert at (419, 361) on xpath=//input[@value='Say my name!']
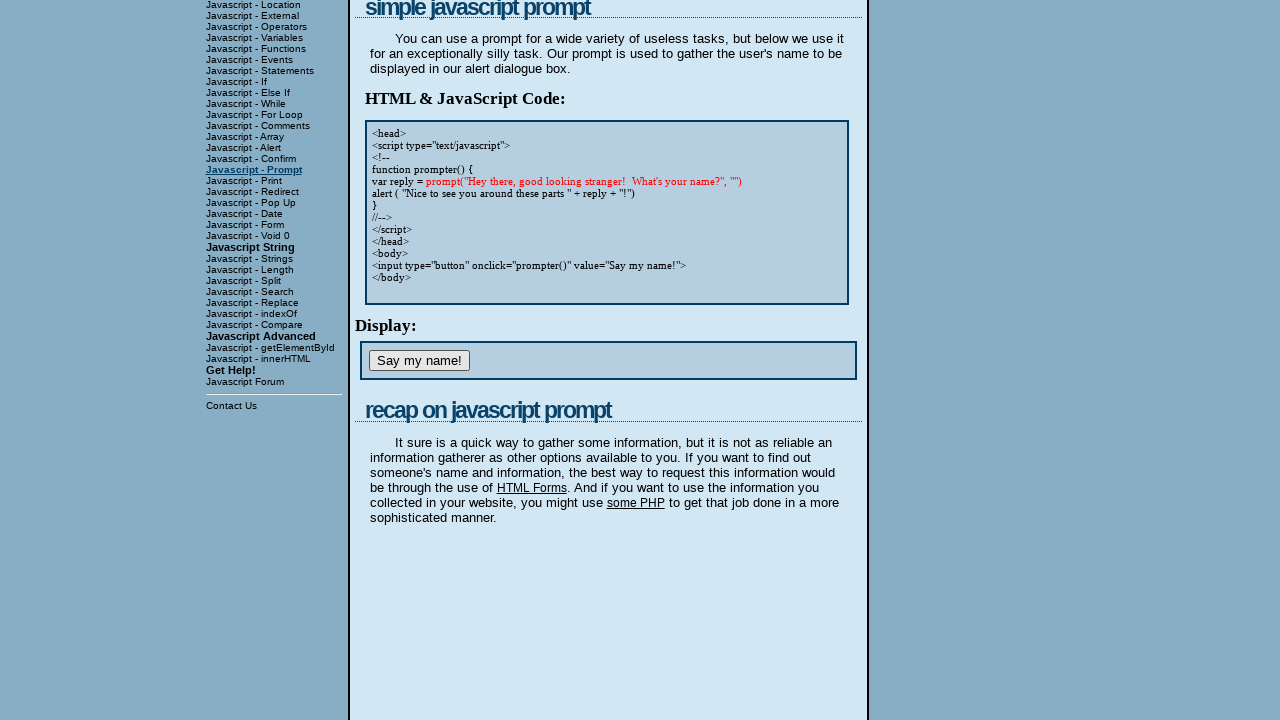

Waited 1 second for dialog interactions to complete
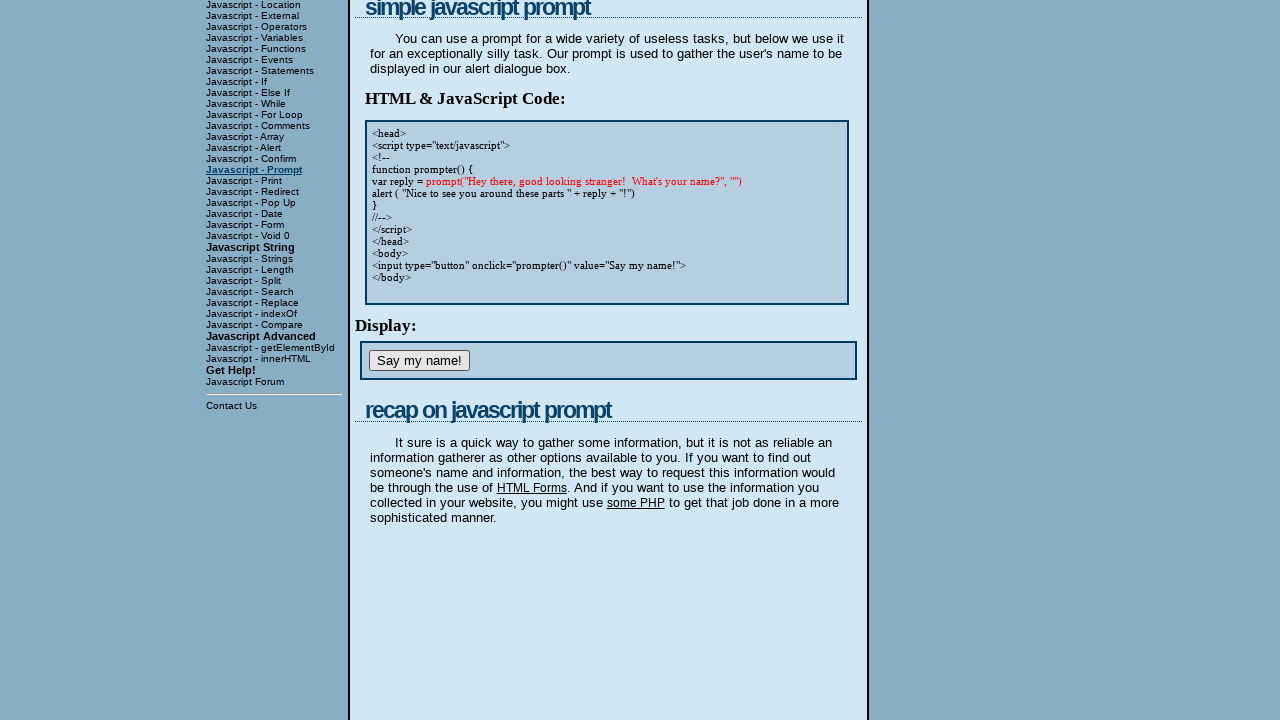

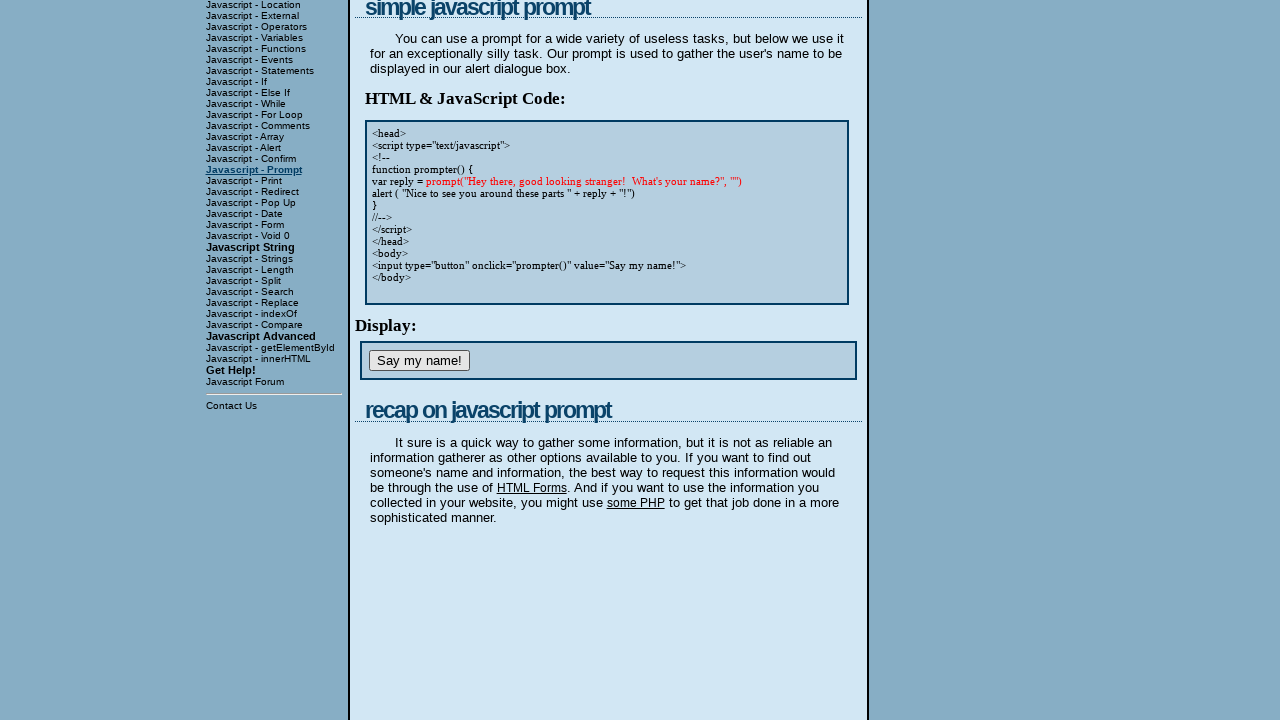